Navigates from the DemoQA homepage to the Sortable page by clicking on Interactions and then Sortable link

Starting URL: https://demoqa.com/

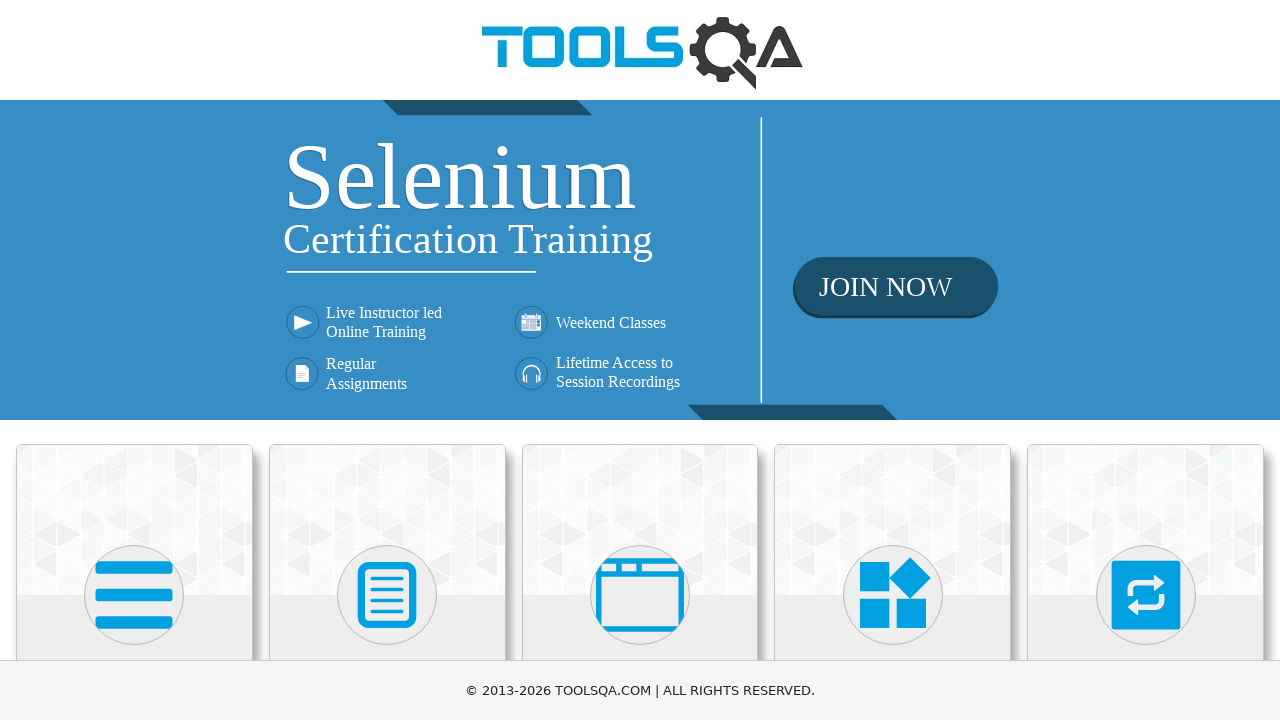

Clicked on Interactions section at (1146, 360) on xpath=//div[h5='Interactions']
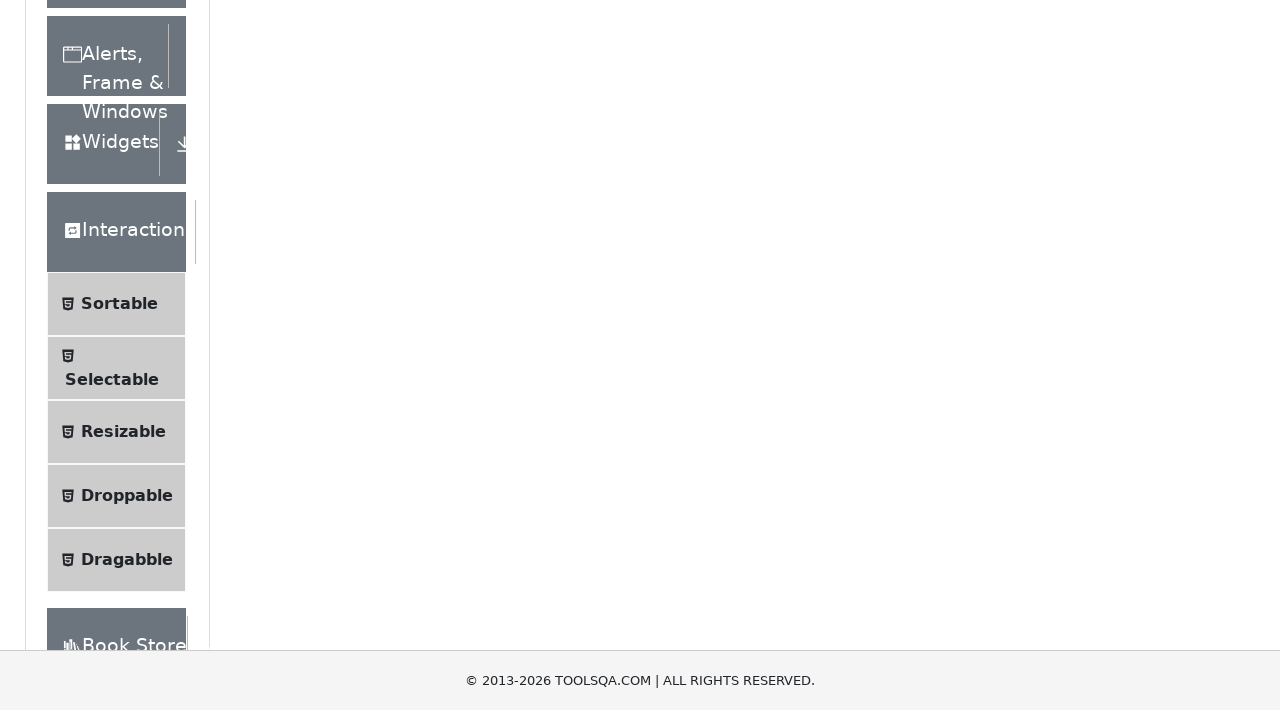

Interactions menu expanded and Sortable link is visible
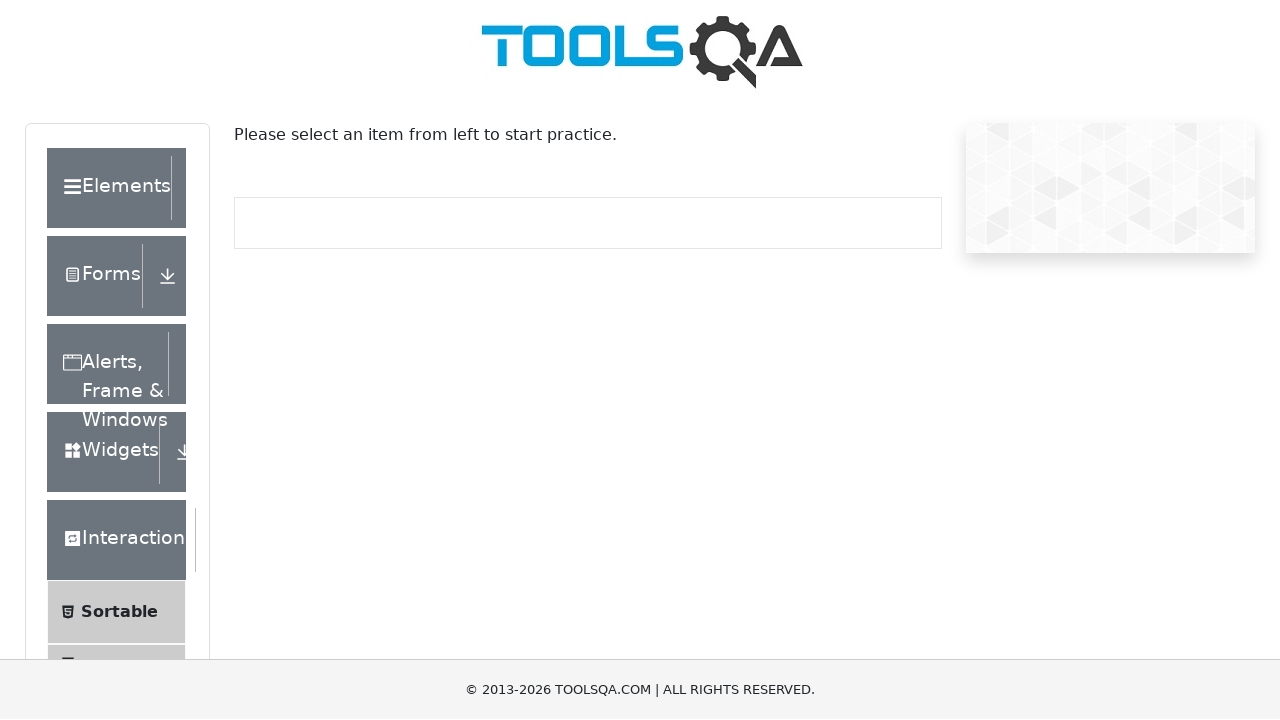

Clicked on Sortable link and navigated to Sortable page at (119, 613) on xpath=//span[text()='Sortable']
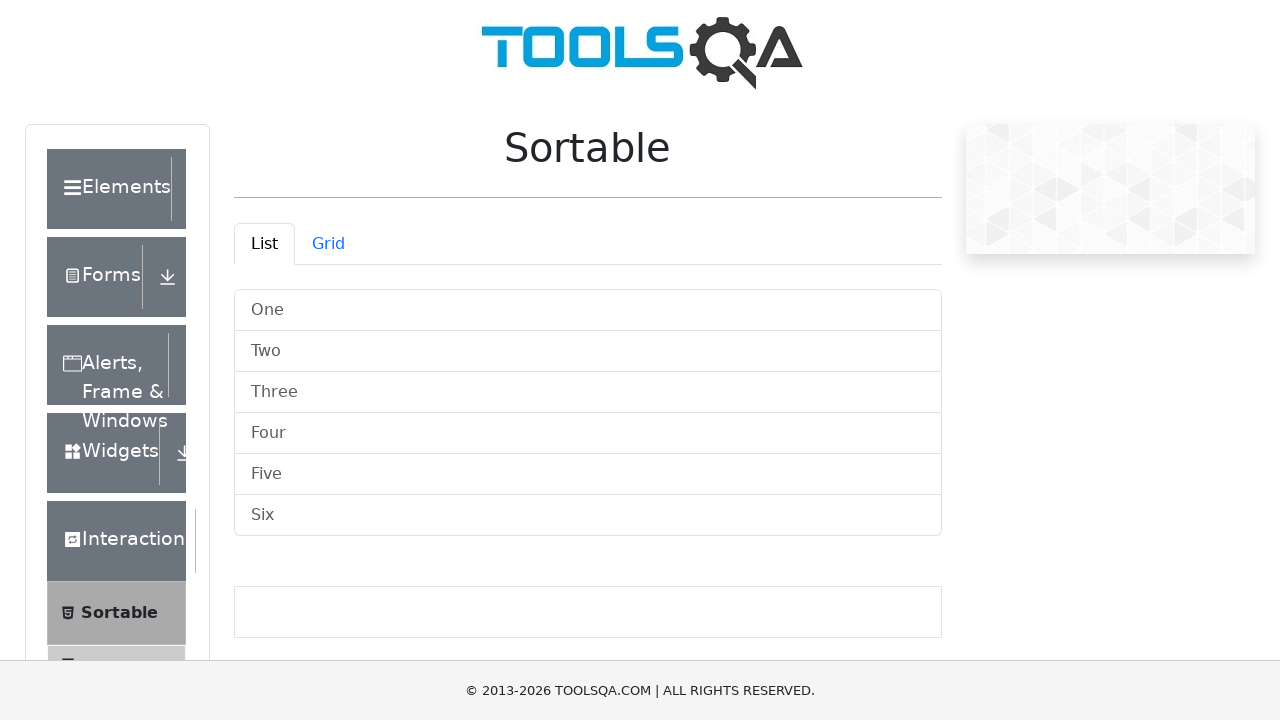

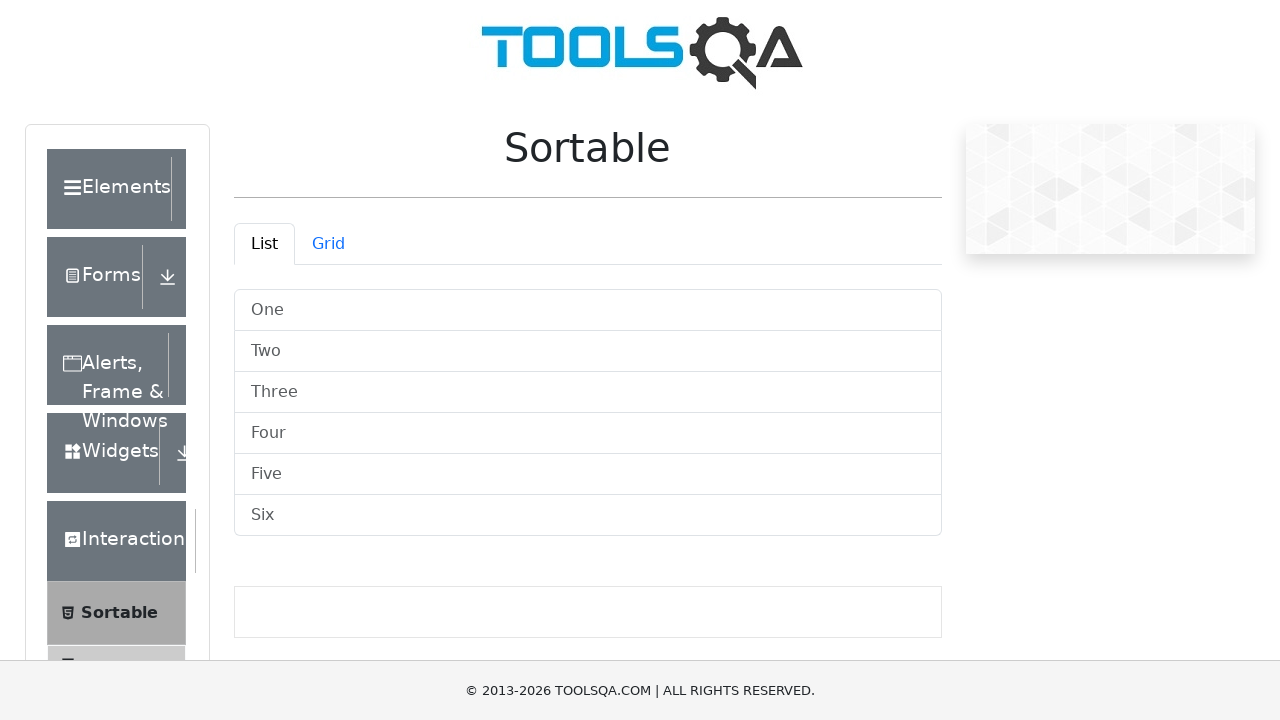